Tests double-click functionality by double-clicking a button and verifying the result message

Starting URL: https://demoqa.com/buttons

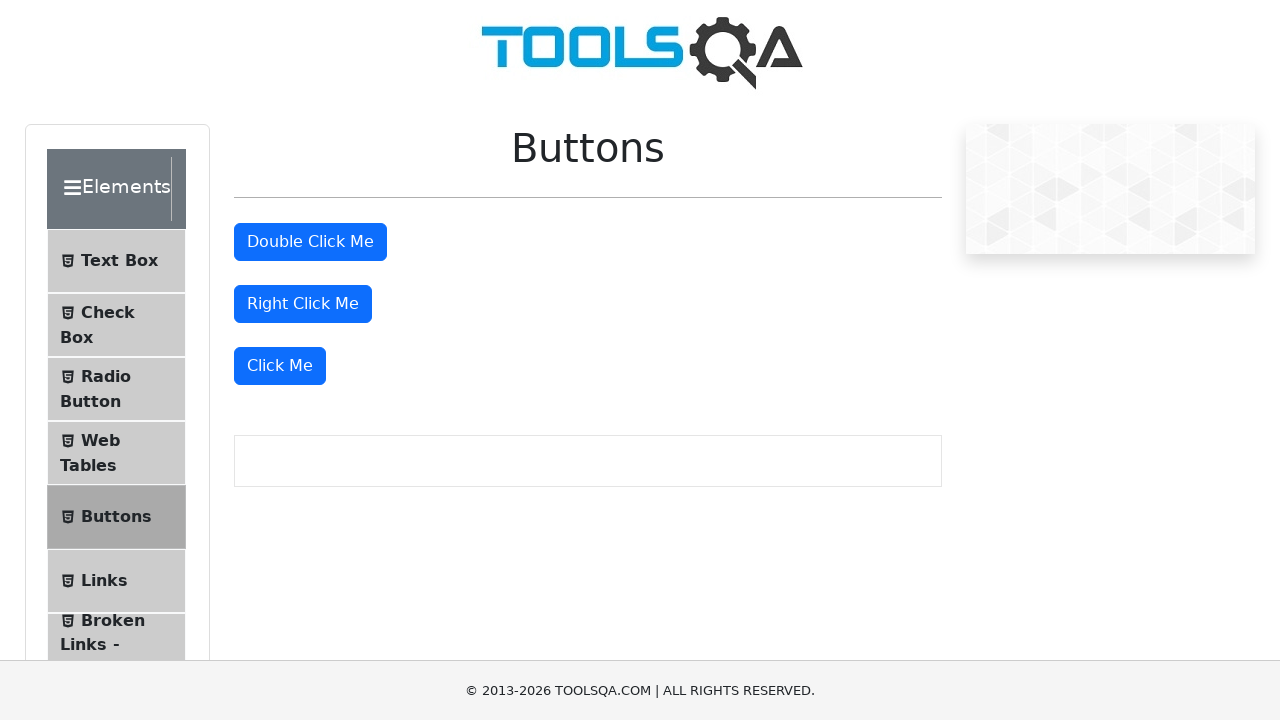

Double-clicked the double-click button at (310, 242) on #doubleClickBtn
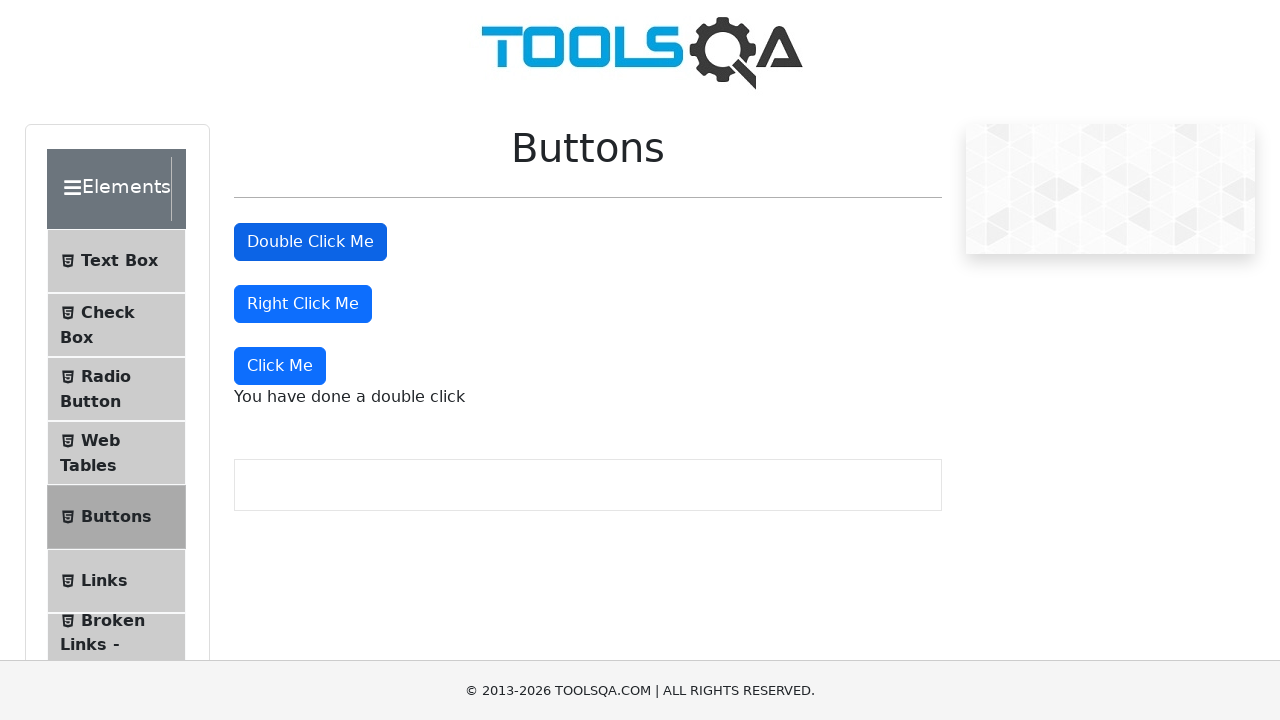

Double-click result message appeared
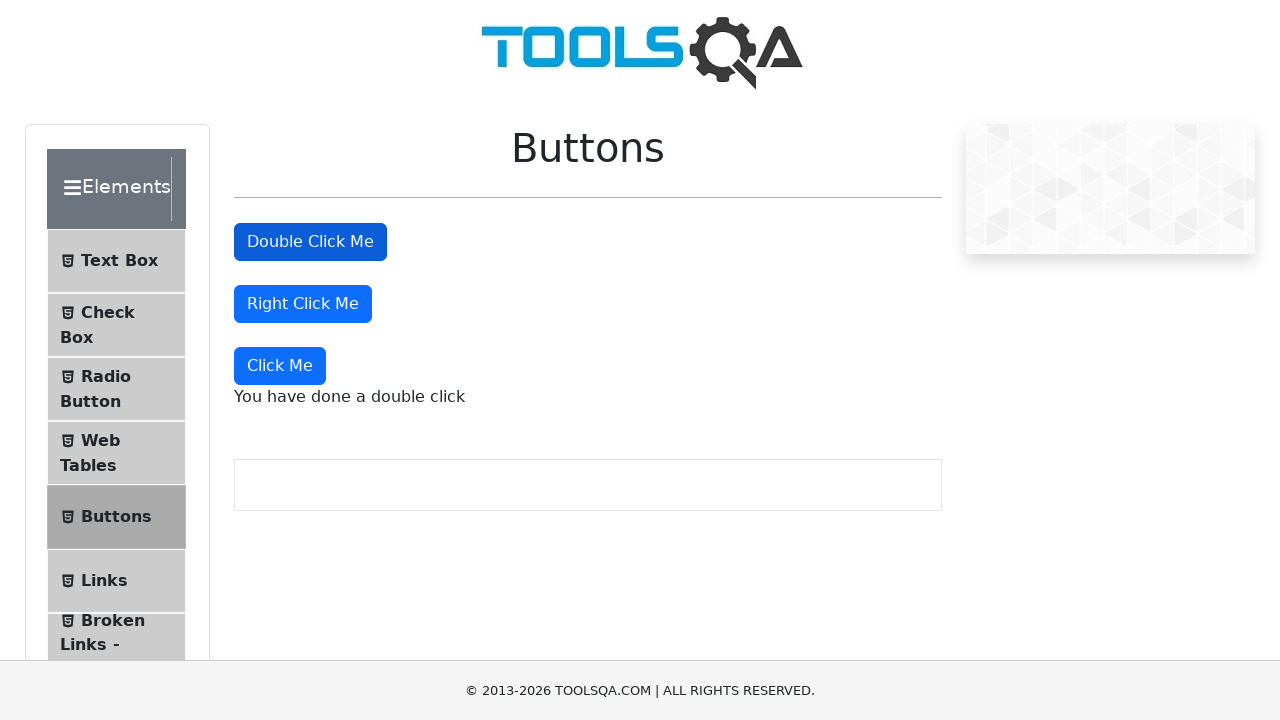

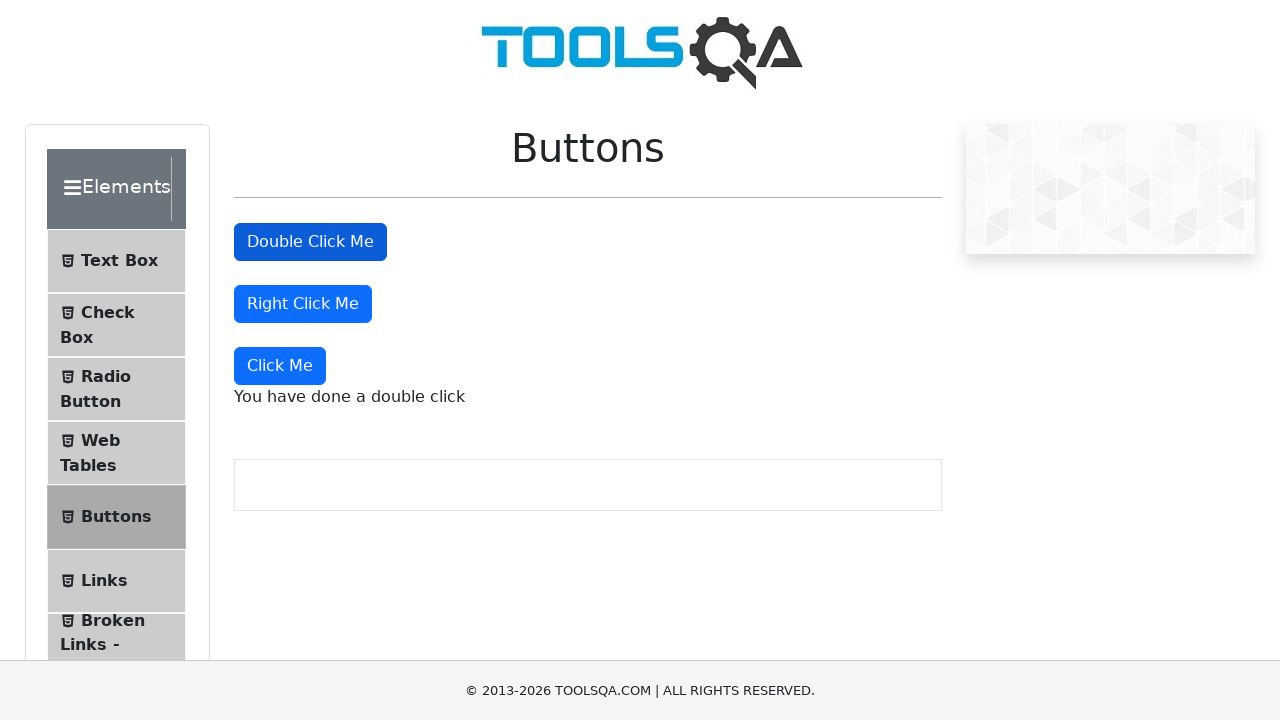